Tests JavaScript prompt popup functionality by triggering a prompt dialog, entering text, and dismissing it

Starting URL: https://www.w3schools.com/js/tryit.asp?filename=tryjs_prompt

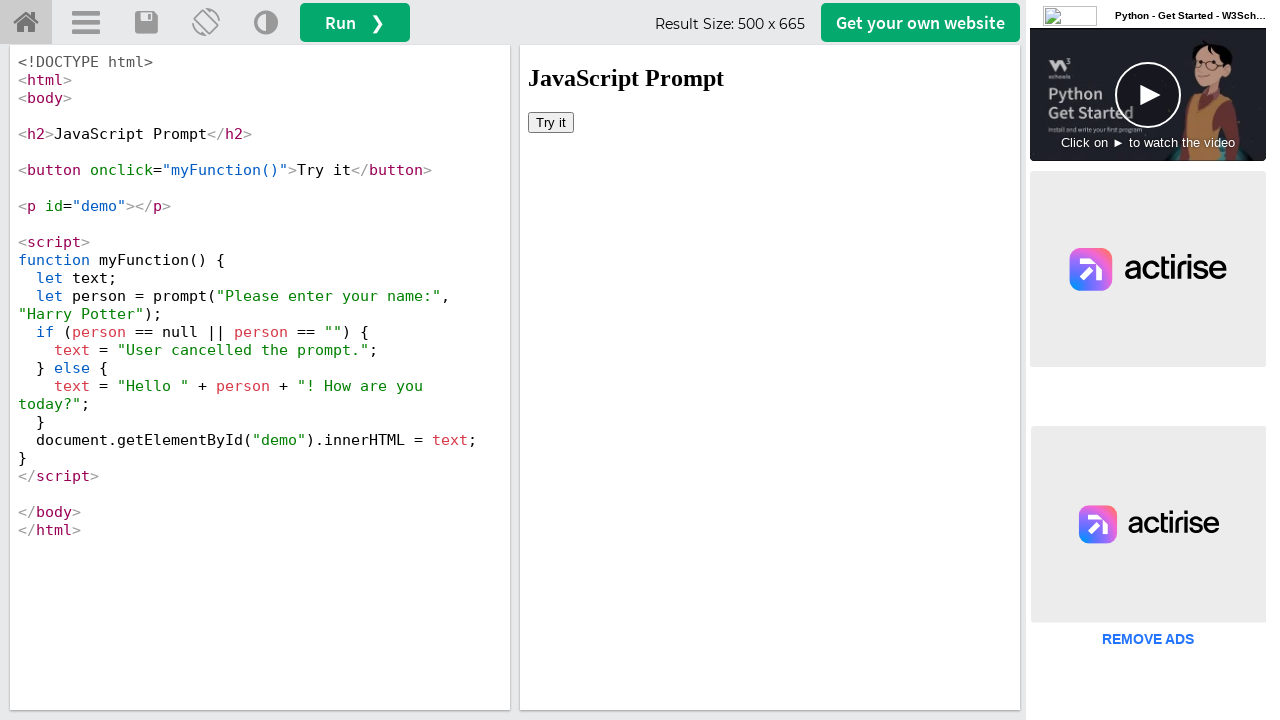

Located iframe with demo content
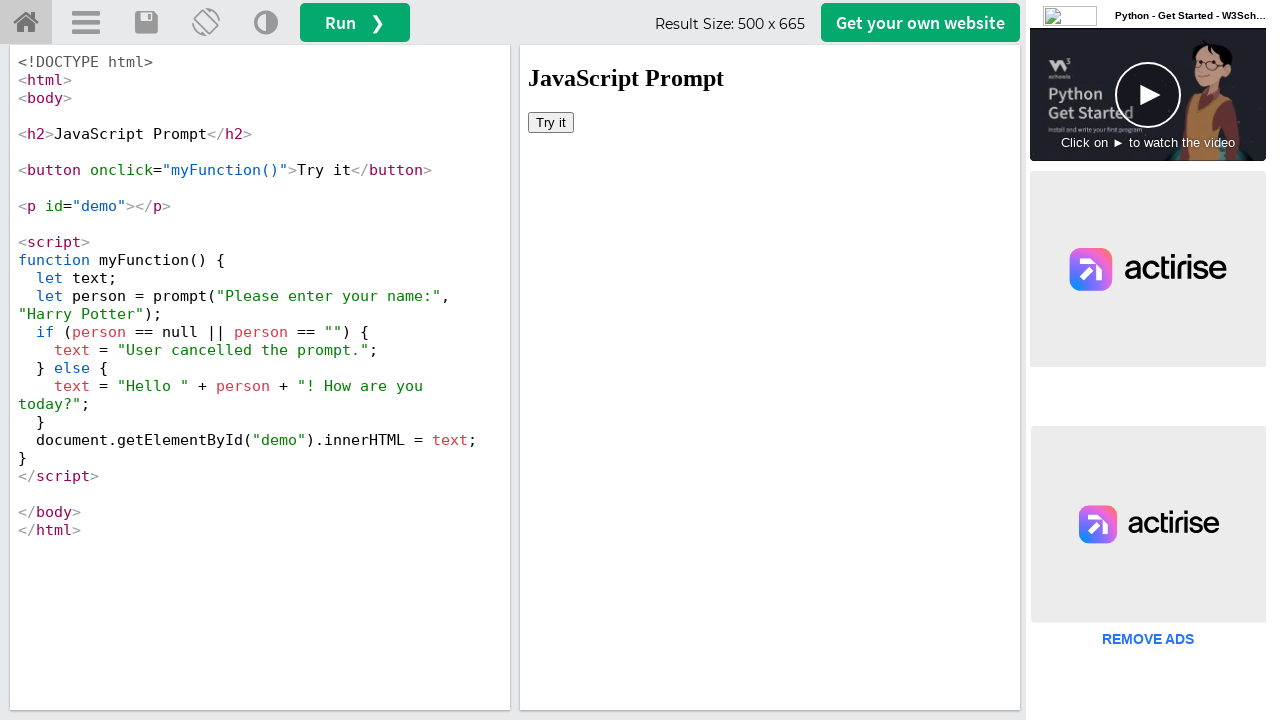

Clicked 'Try it' button to trigger prompt dialog at (551, 122) on iframe#iframeResult >> internal:control=enter-frame >> button:has-text('Try it')
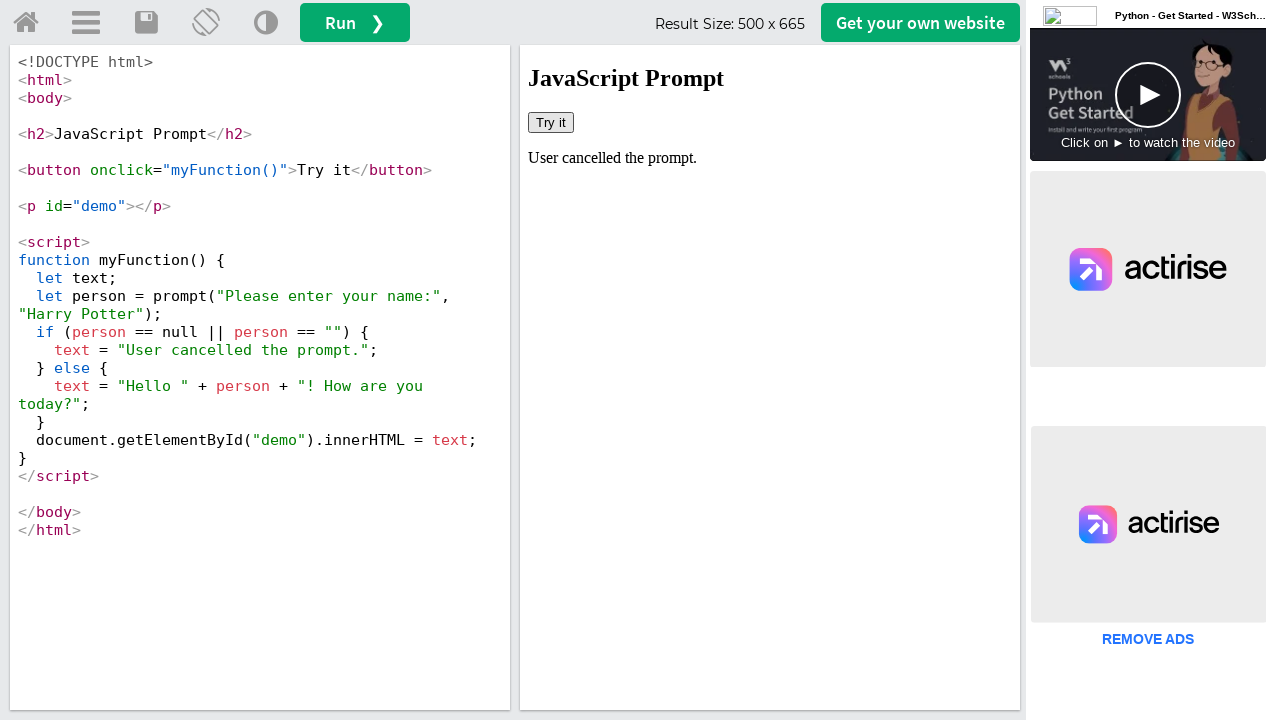

Set up dialog handler to accept prompt with 'Mumbai'
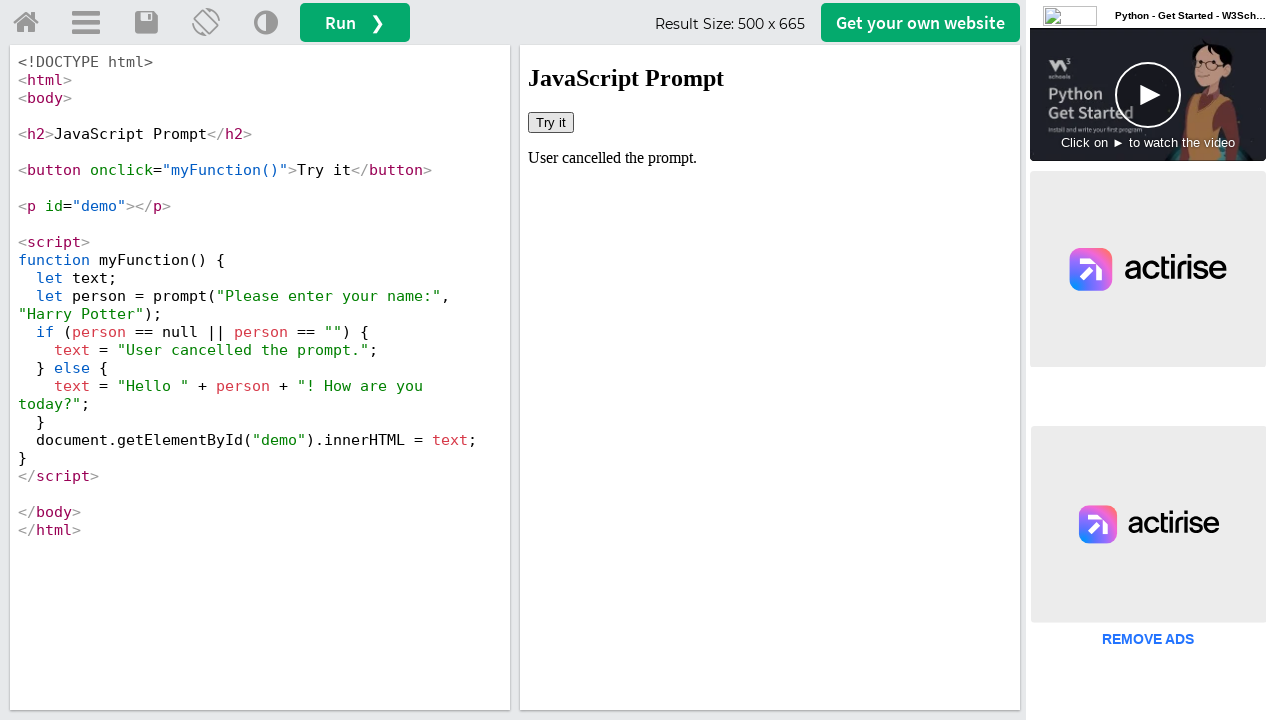

Clicked 'Try it' button again to trigger and handle prompt with text input at (551, 122) on iframe#iframeResult >> internal:control=enter-frame >> button:has-text('Try it')
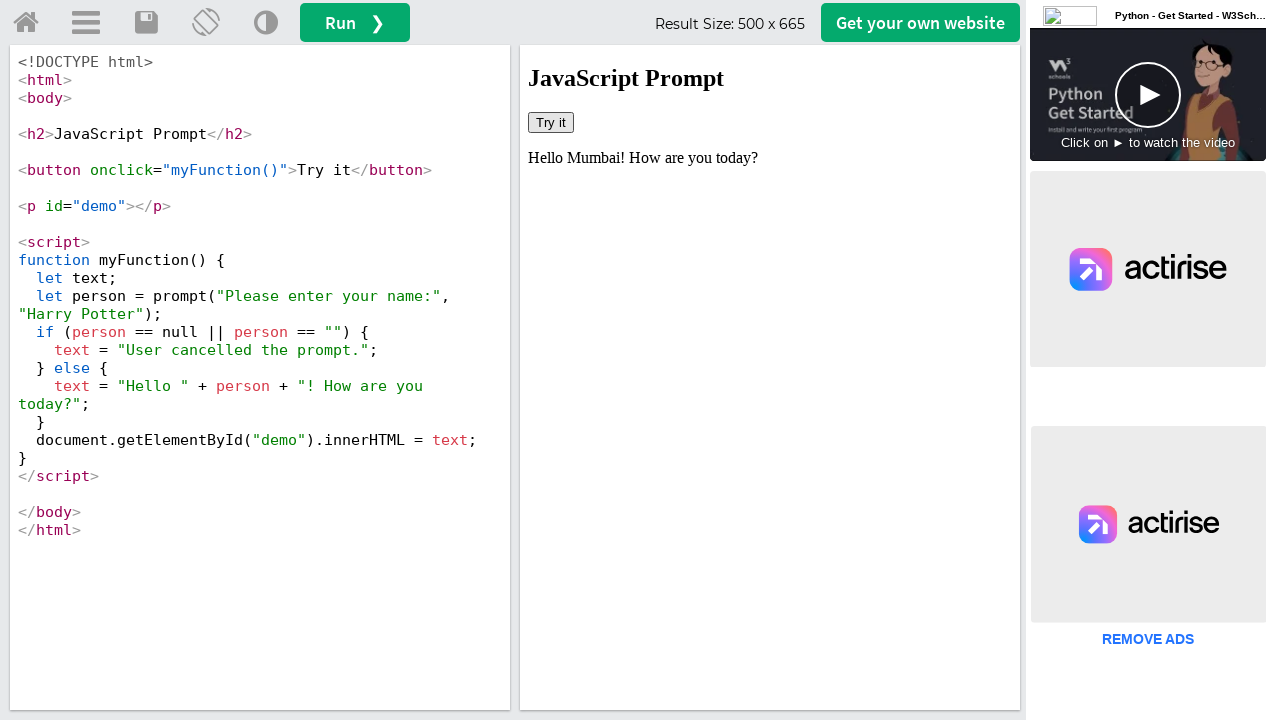

Set up dialog handler to dismiss prompt
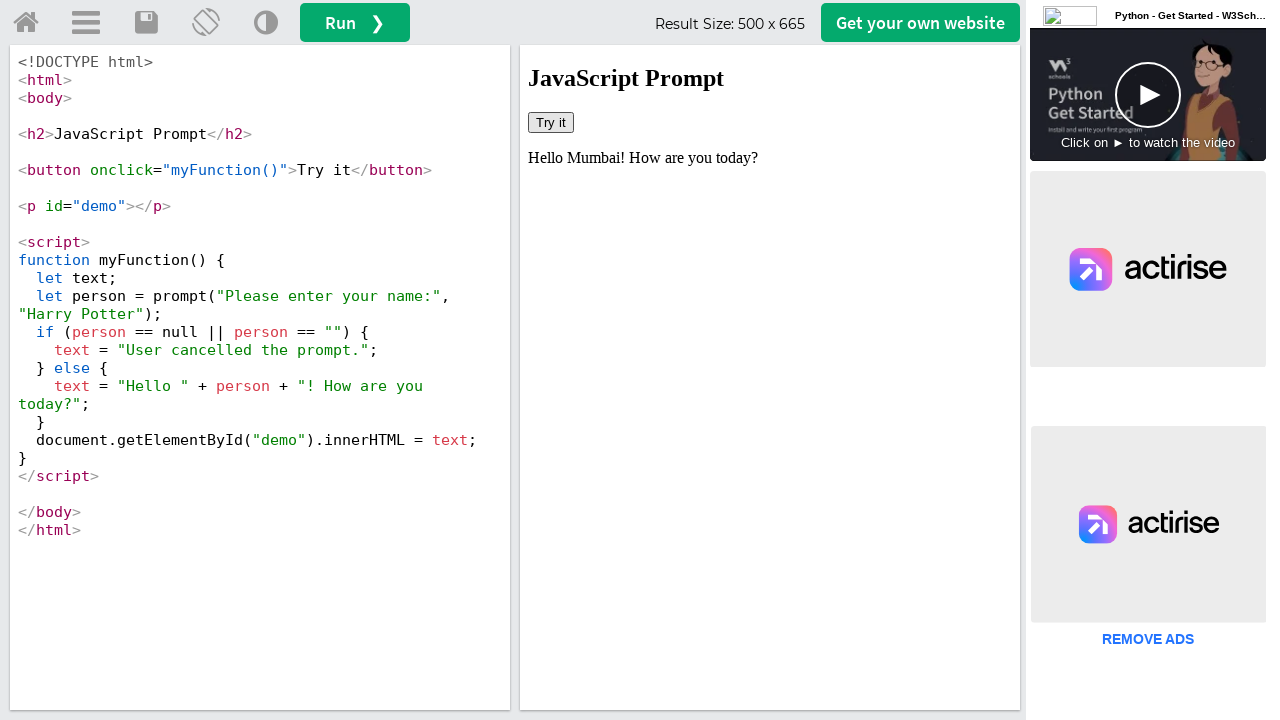

Clicked 'Try it' button to trigger and dismiss prompt dialog at (551, 122) on iframe#iframeResult >> internal:control=enter-frame >> button:has-text('Try it')
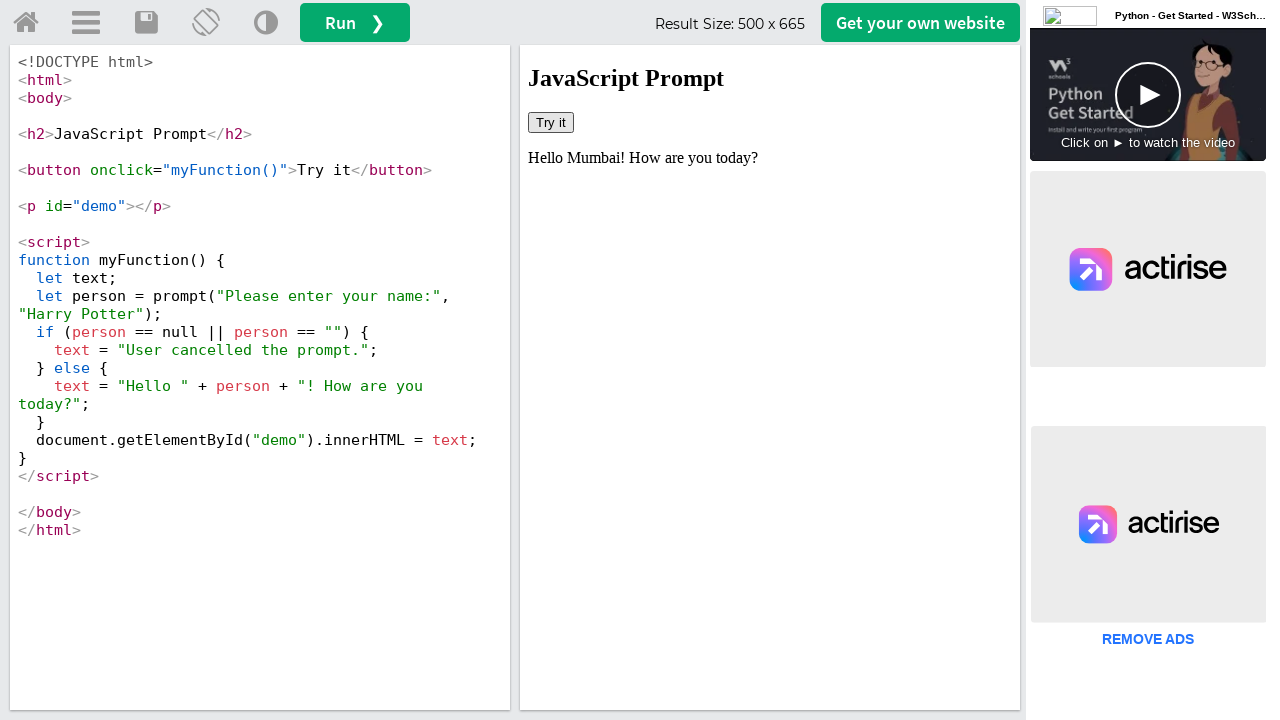

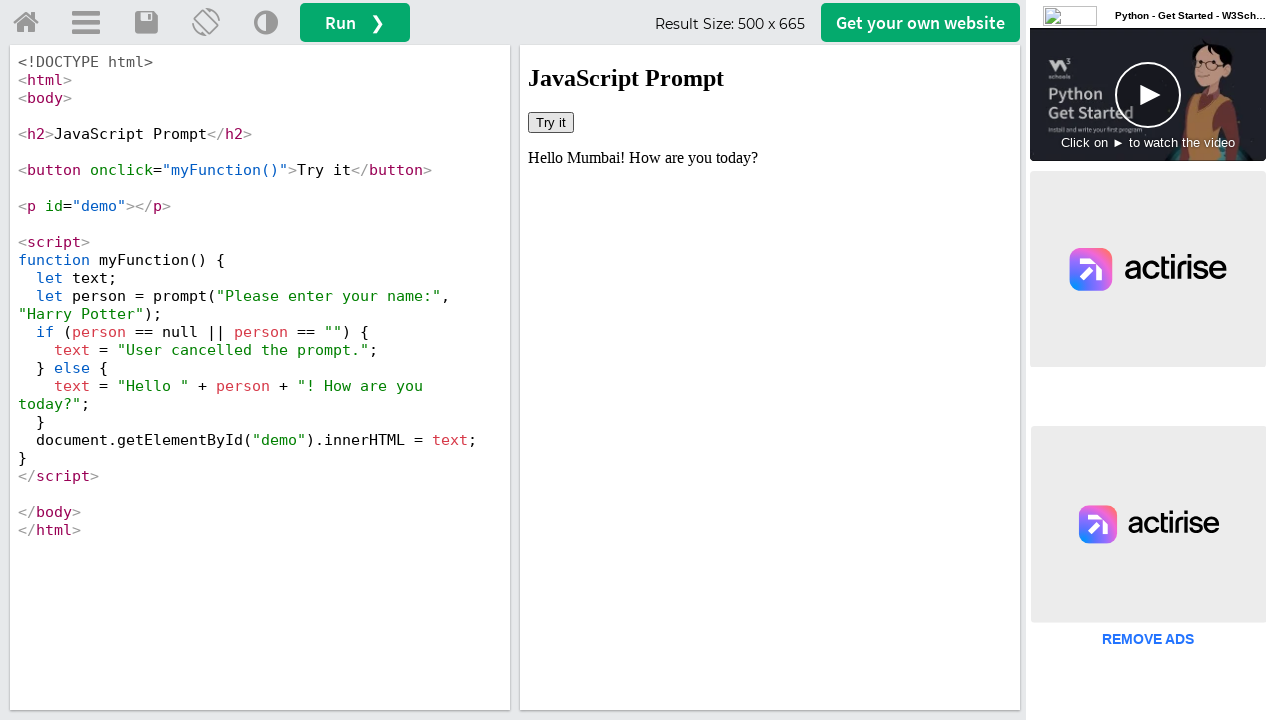